Tests adding a task with a single quote character to verify special character handling

Starting URL: https://todomvc.com/examples/react/dist/

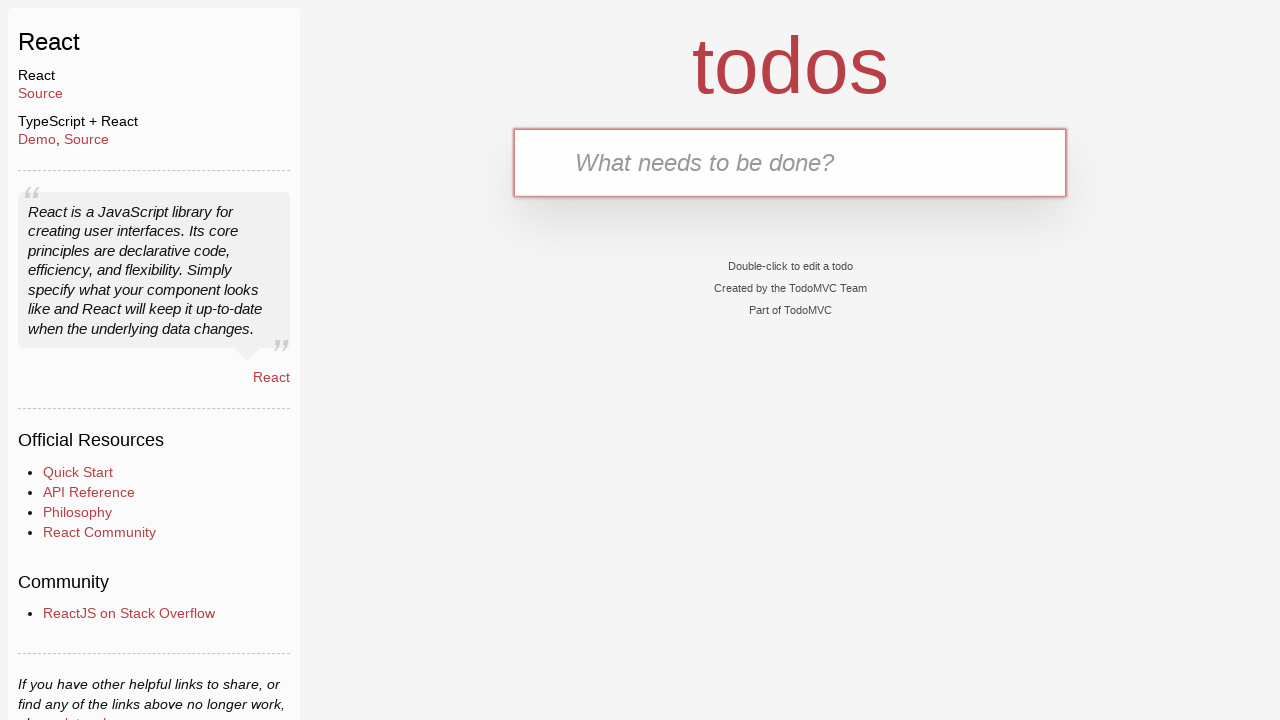

Filled new todo input with single quote character: A' on .new-todo
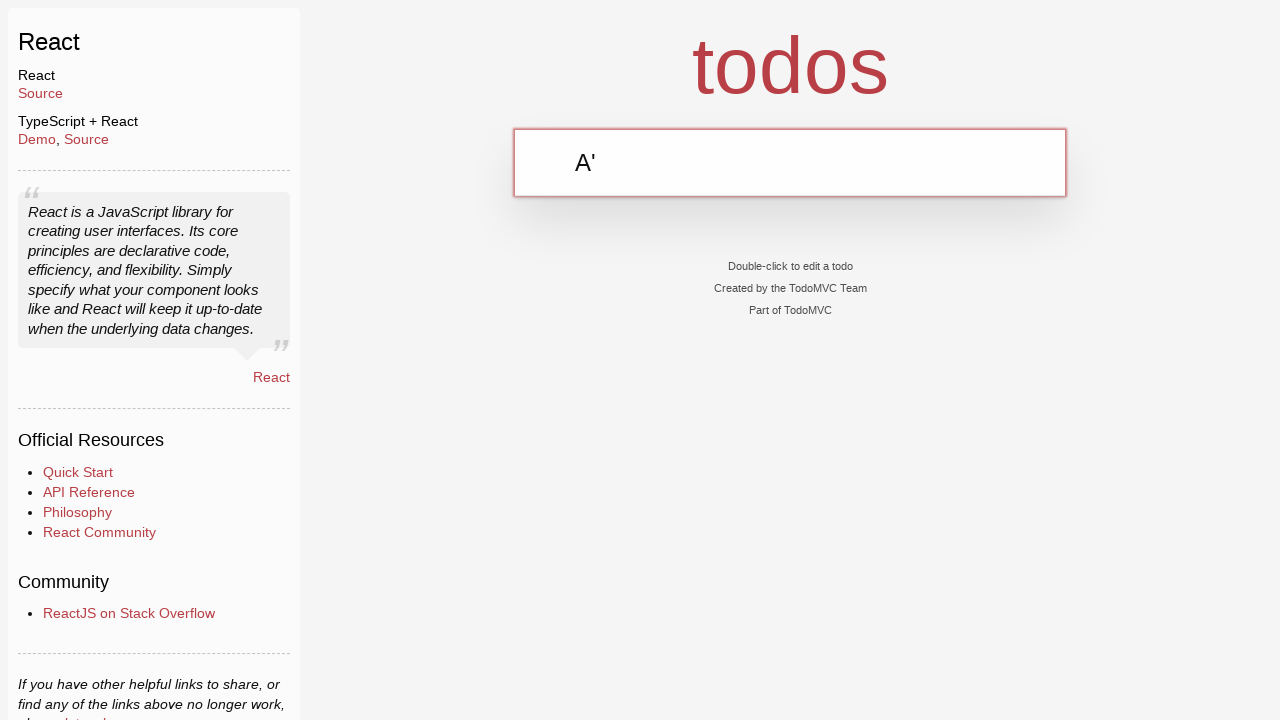

Pressed Enter to submit the task with single quote character on .new-todo
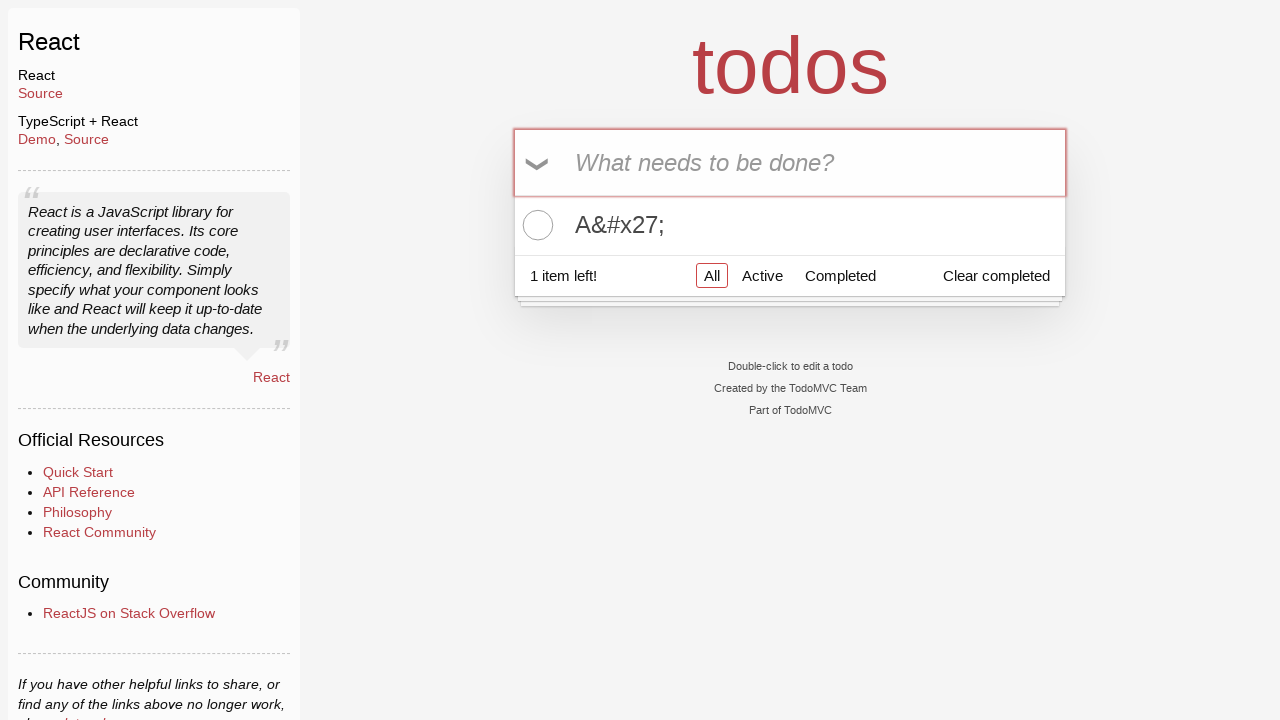

Verified task with single quote character is displayed in todo list
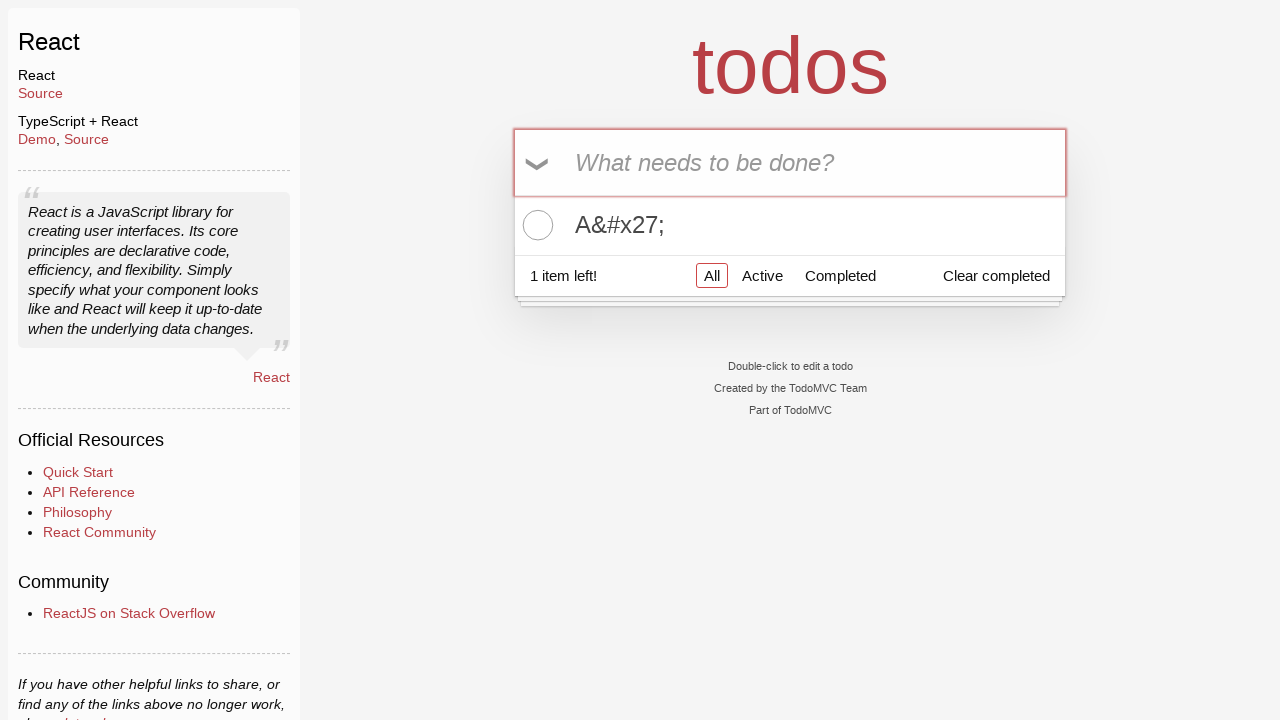

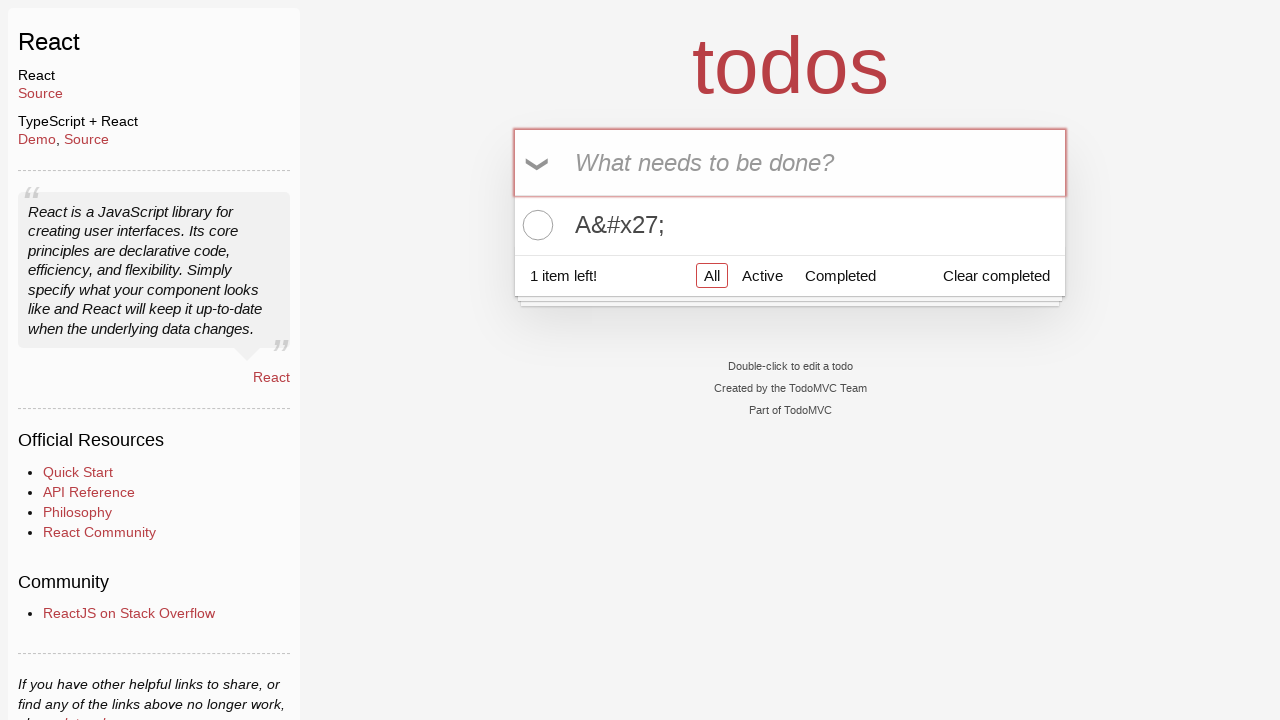